Navigates to the Browse Languages menu, clicks on the M submenu, and verifies that the last programming language in the table is MySQL.

Starting URL: http://www.99-bottles-of-beer.net

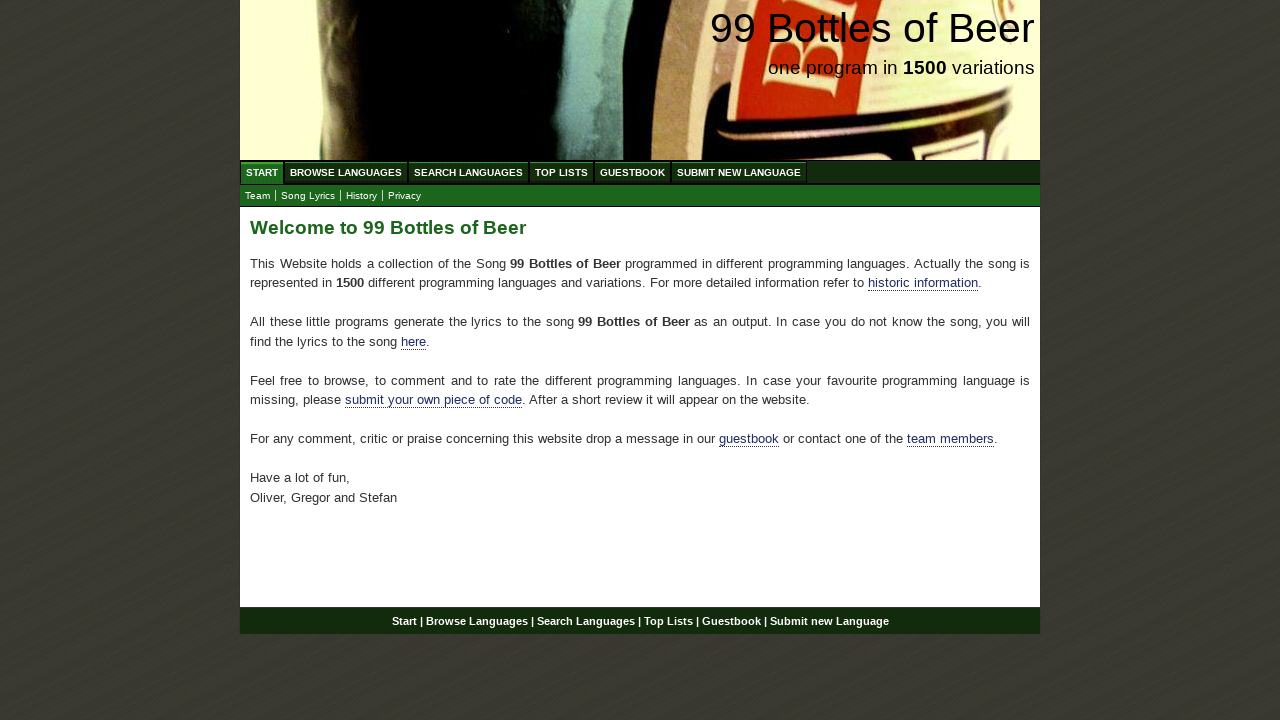

Clicked on Browse Languages menu link at (346, 172) on xpath=//li/a[@href='/abc.html']
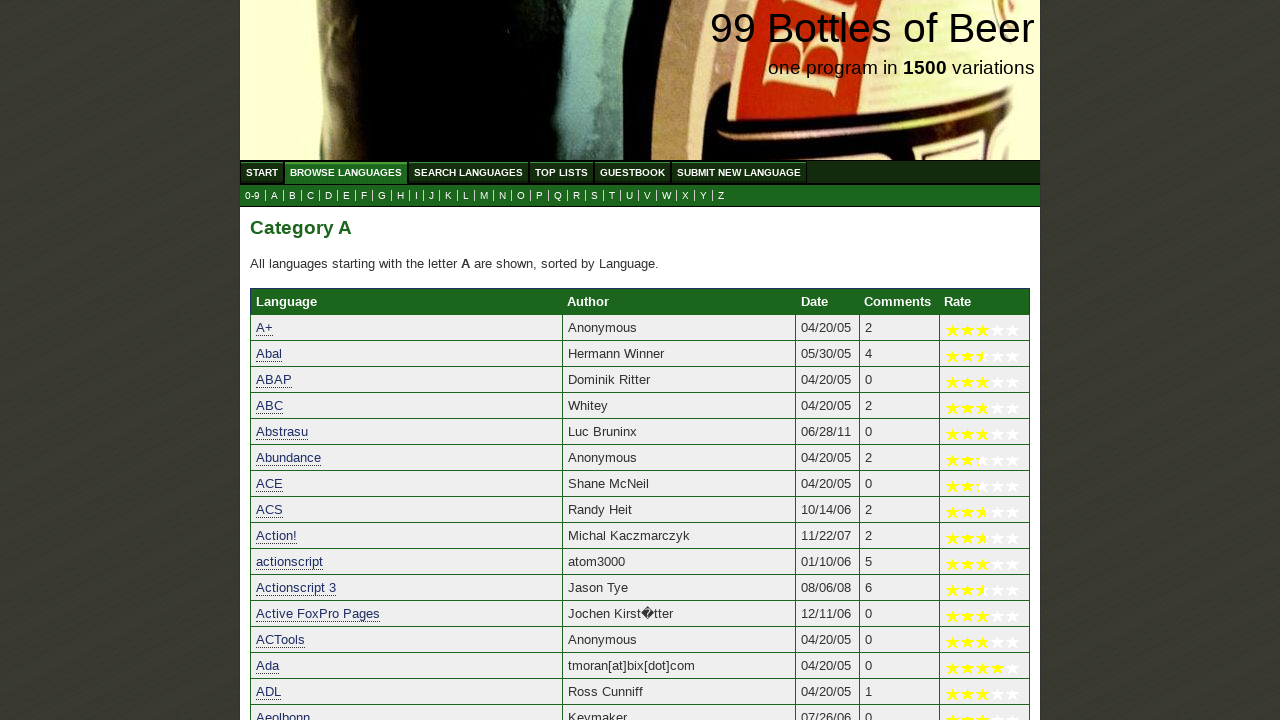

Clicked on the M submenu link at (484, 196) on xpath=//a[@href='m.html']
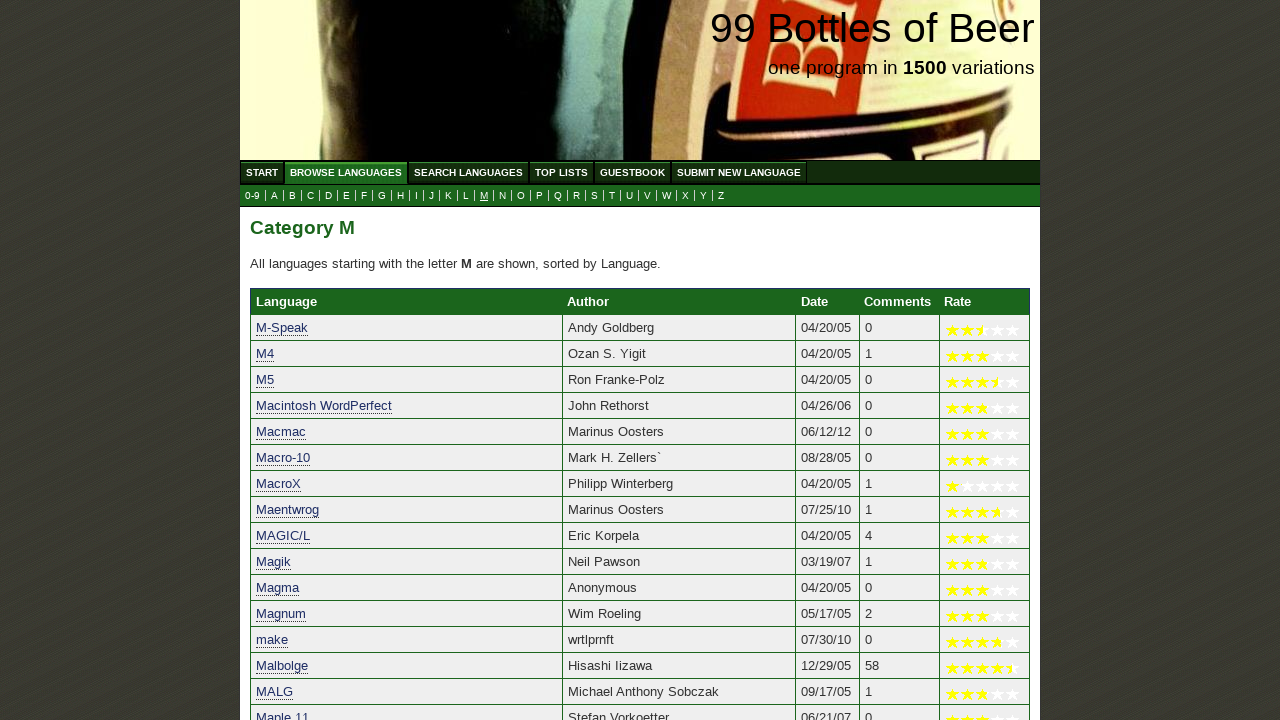

Last language element in table loaded
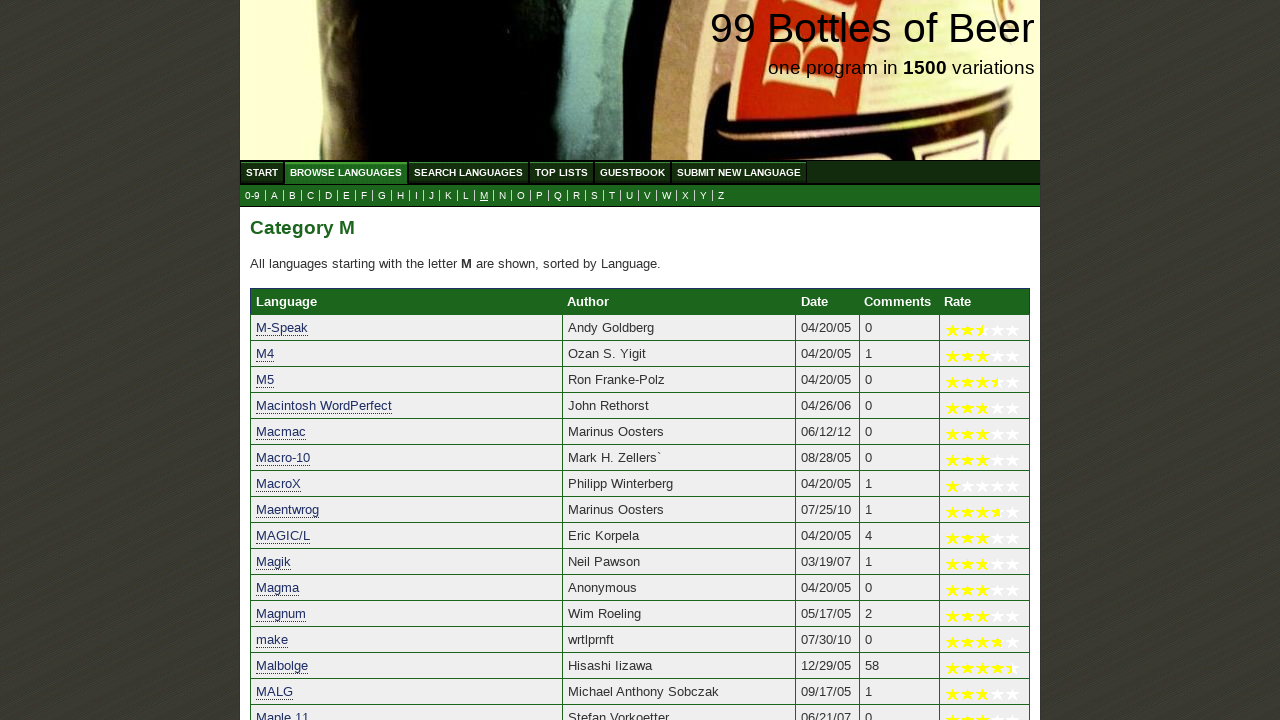

Retrieved text content from last language element: 'MySQL'
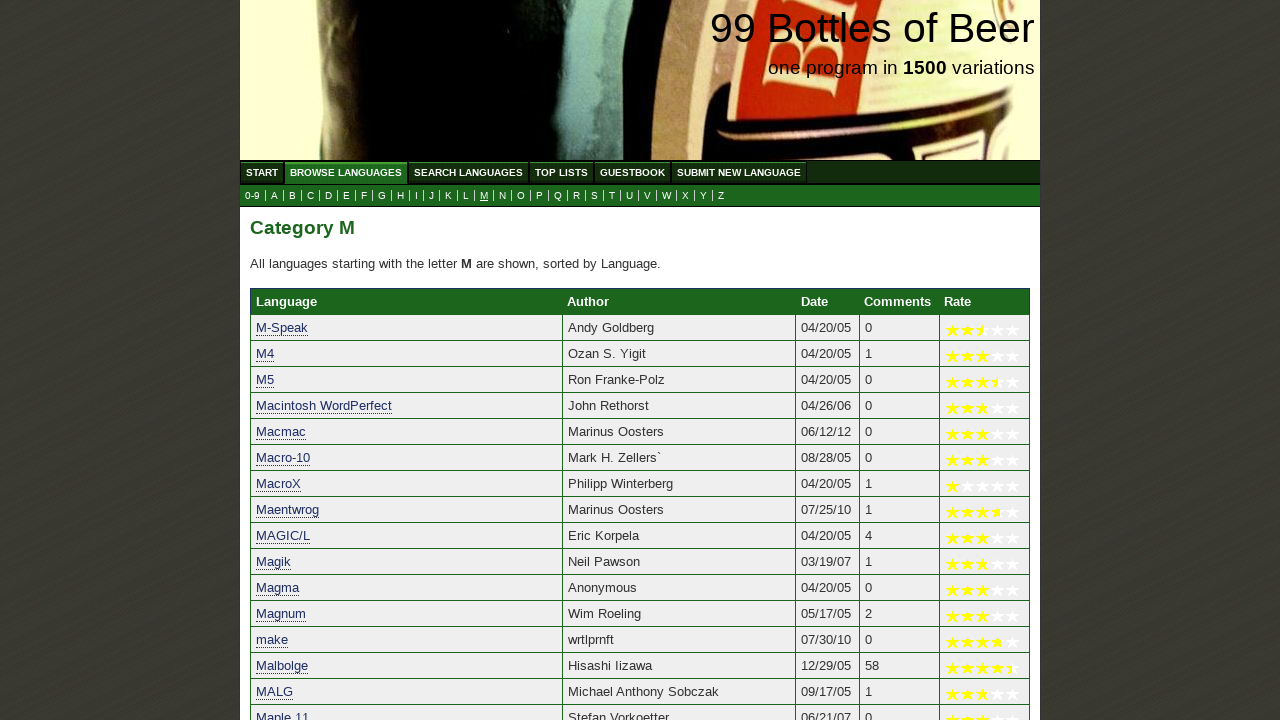

Verified that the last programming language in the table is MySQL
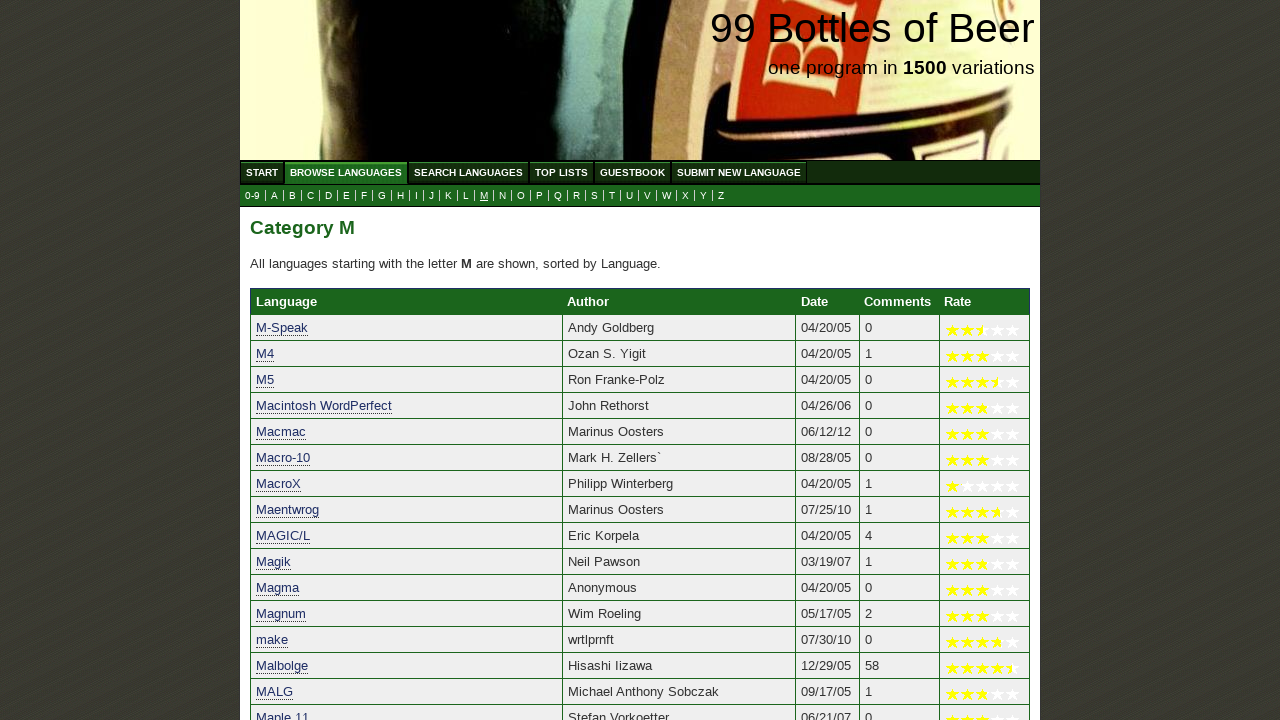

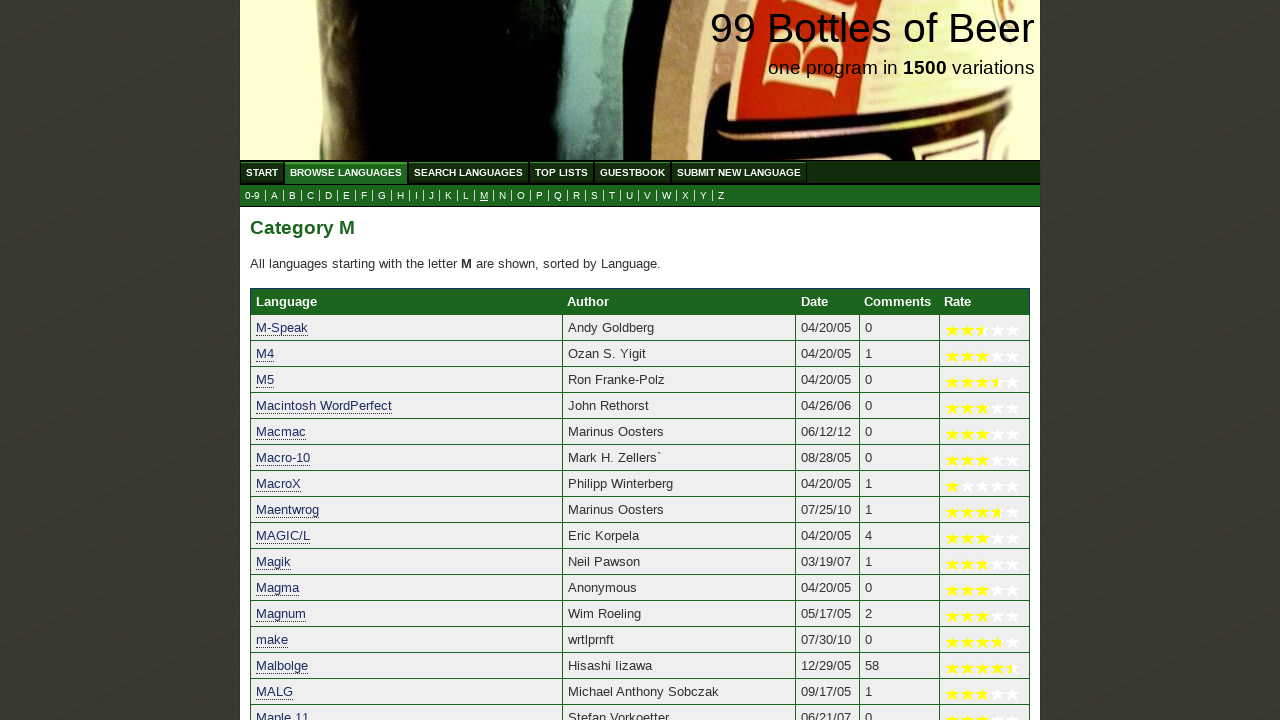